Waits for a price to drop to $100, books the item, then solves a mathematical captcha and submits the form

Starting URL: http://suninjuly.github.io/explicit_wait2.html

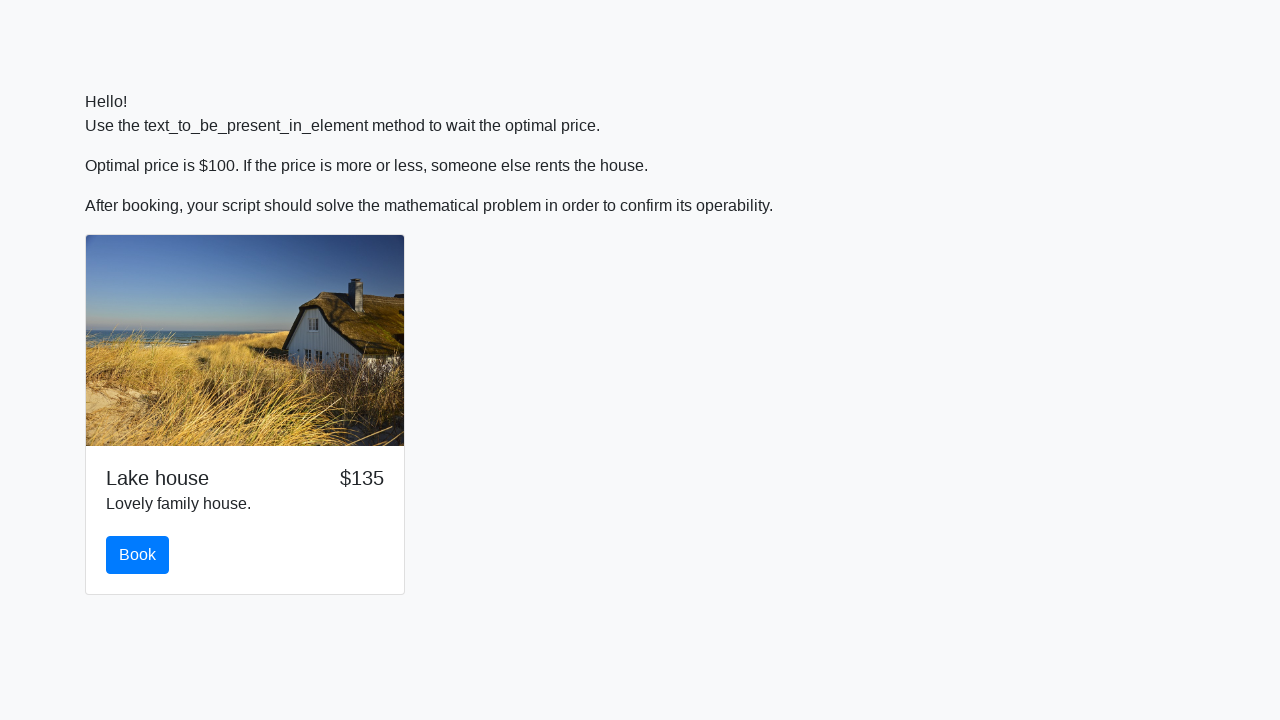

Waited for price to drop to $100
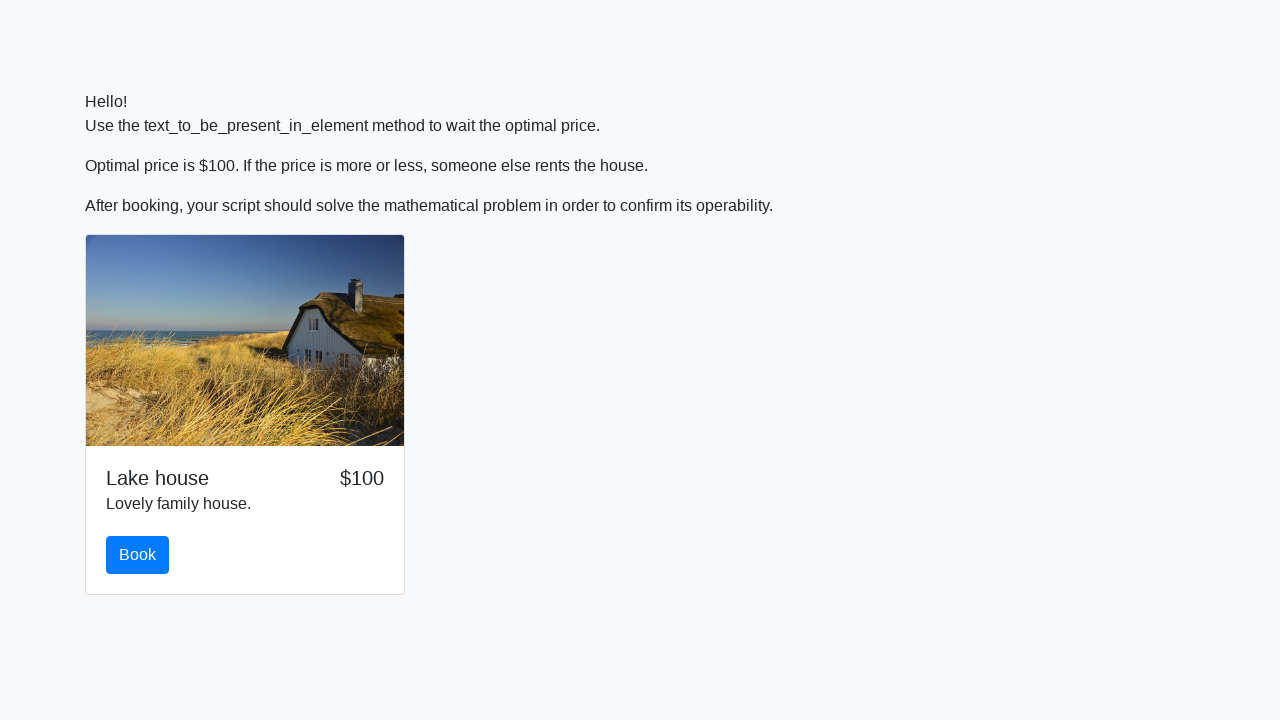

Clicked the Book button at (138, 555) on xpath=//button[text()='Book']
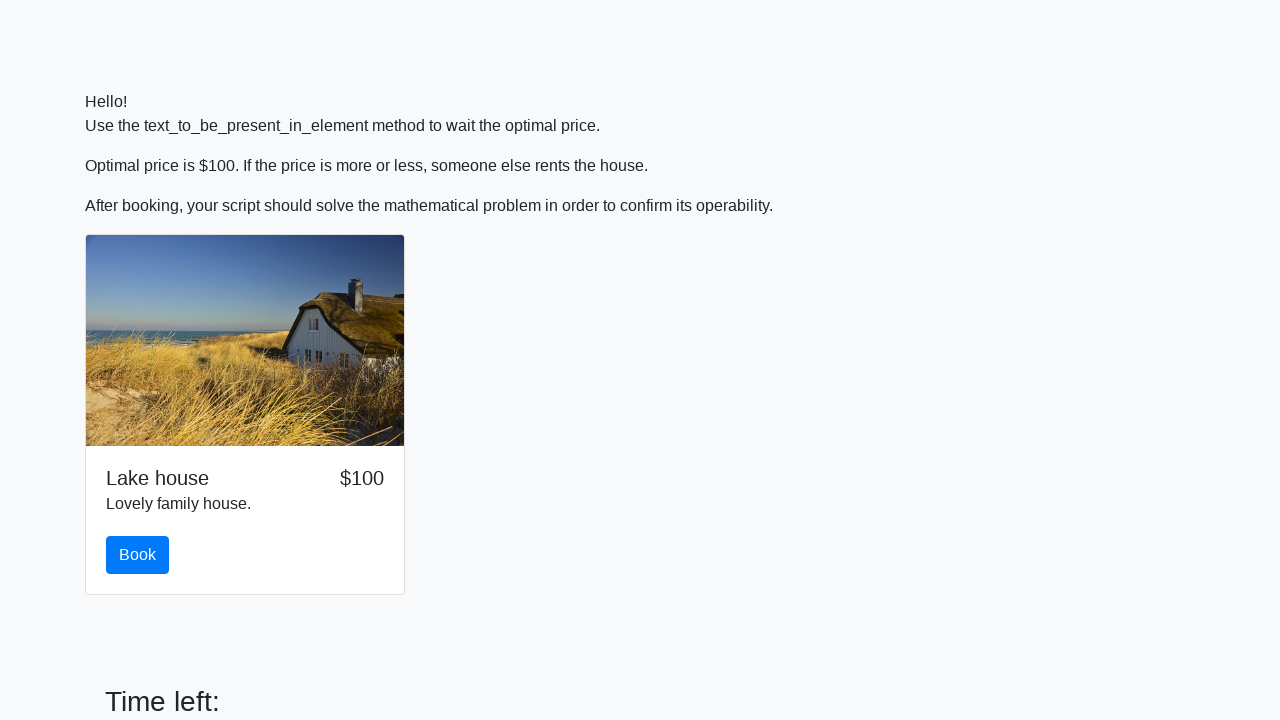

Retrieved value for calculation: 288
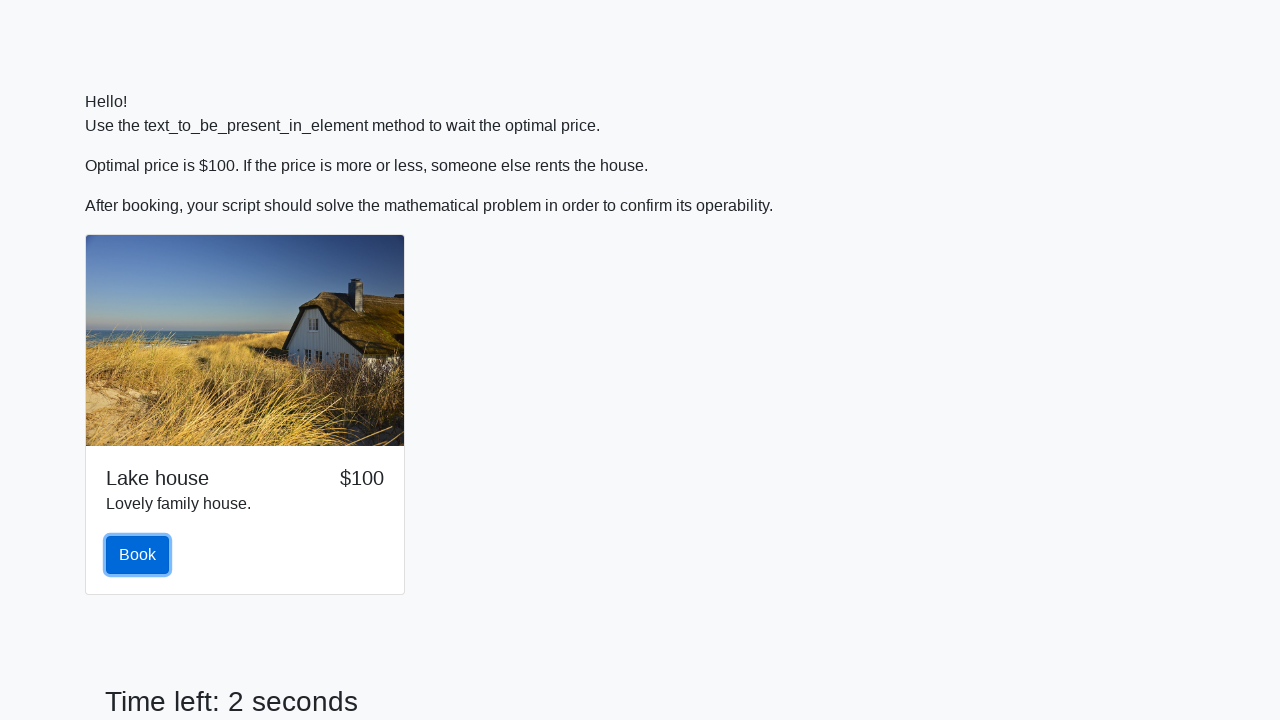

Calculated mathematical answer: 2.3288425731266043
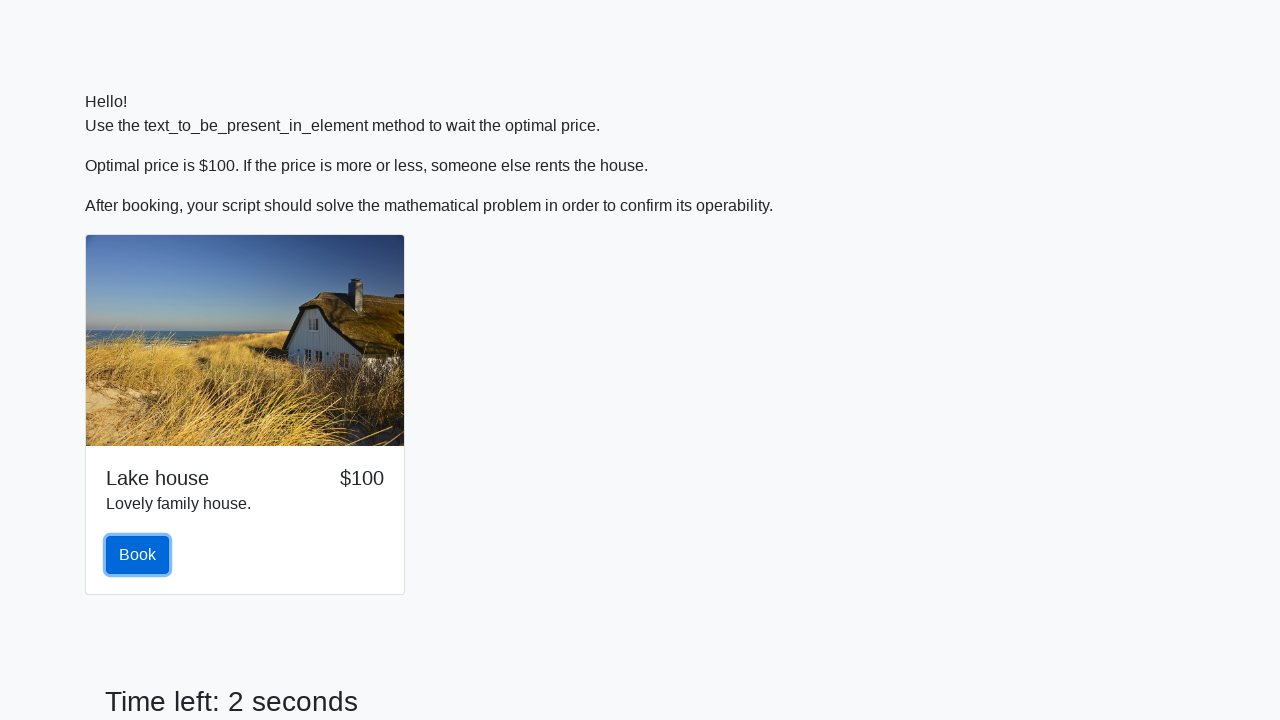

Filled in the captcha answer on #answer
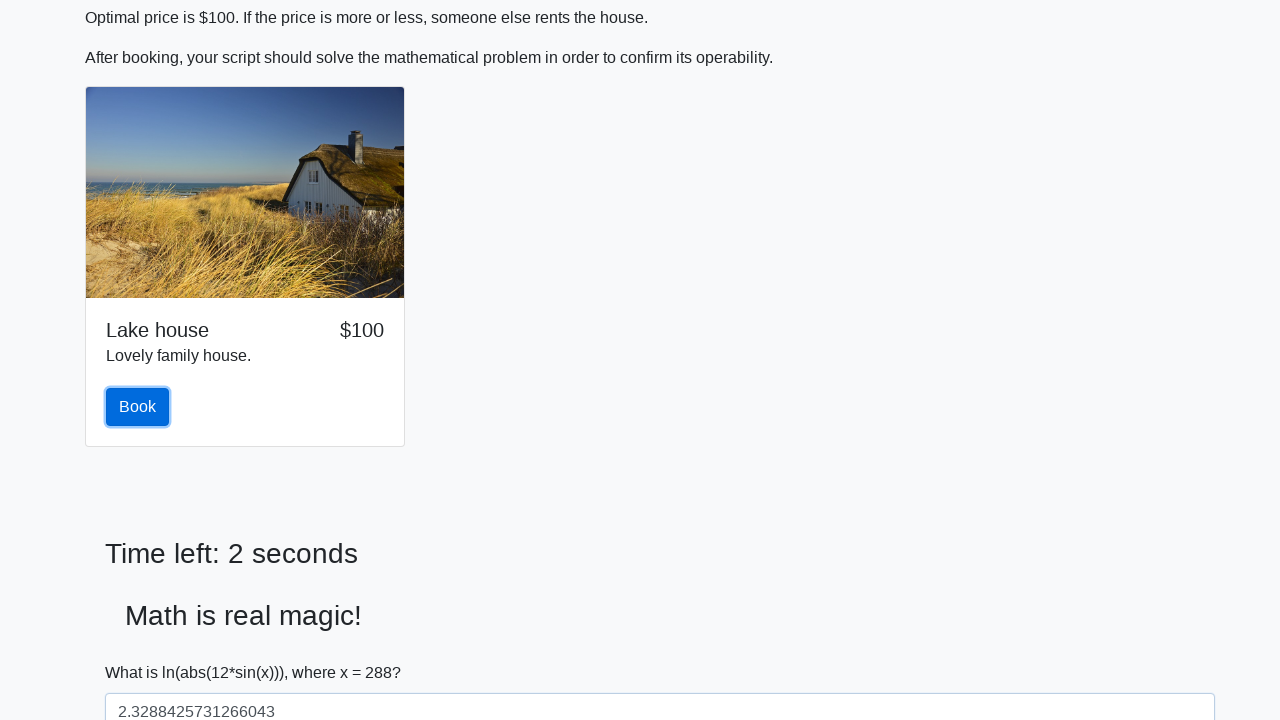

Clicked the Submit button to submit the form at (143, 651) on xpath=//button[text()='Submit']
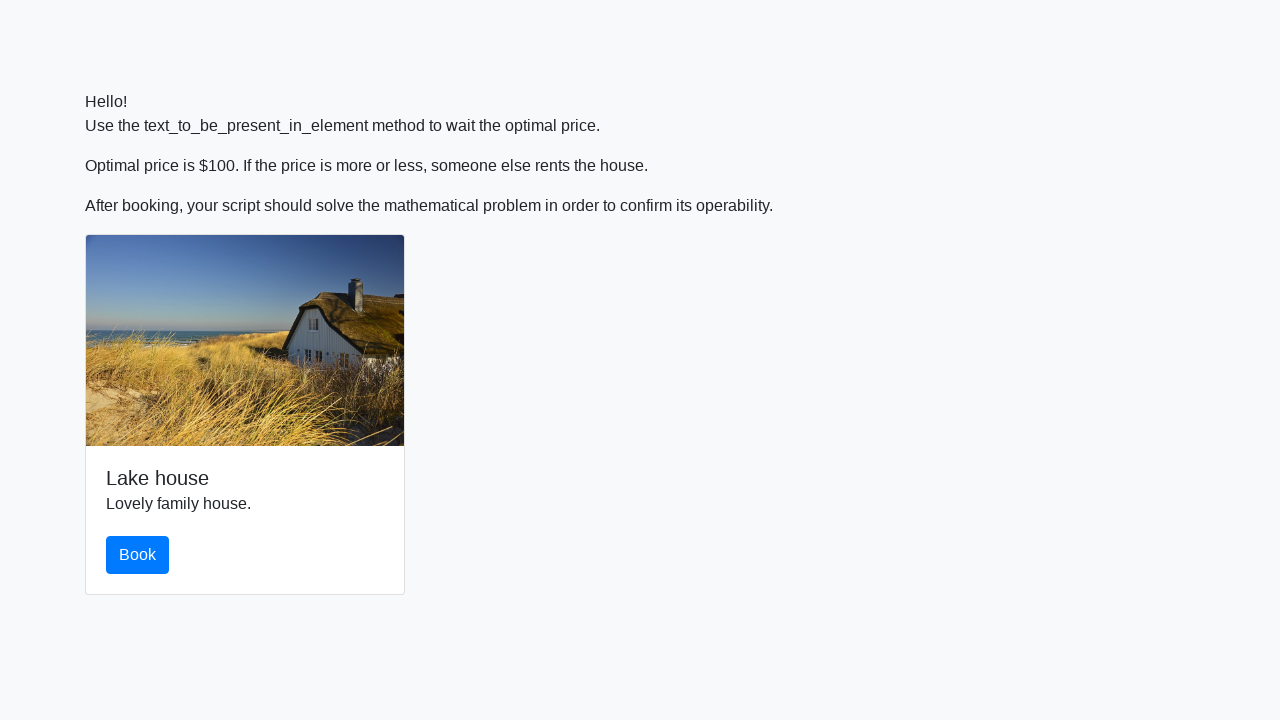

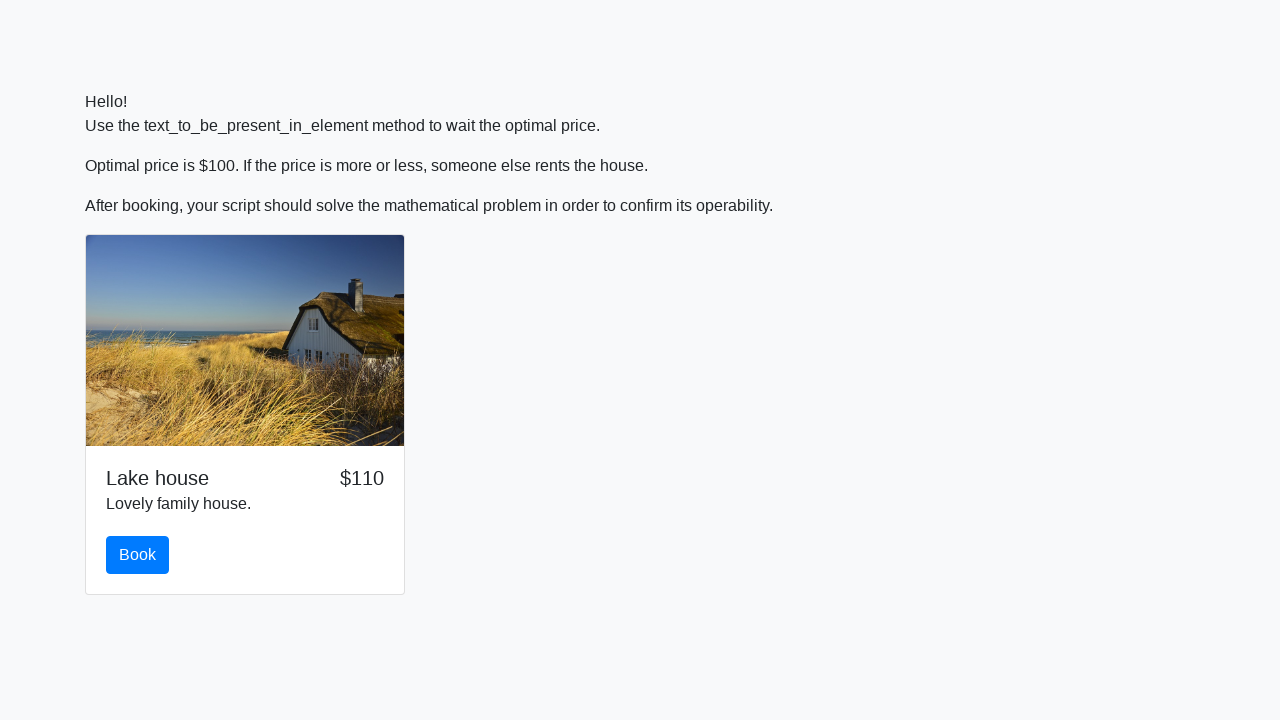